Navigates to Tesla France homepage and verifies the meta description content

Starting URL: https://www.tesla.com/fr_FR/

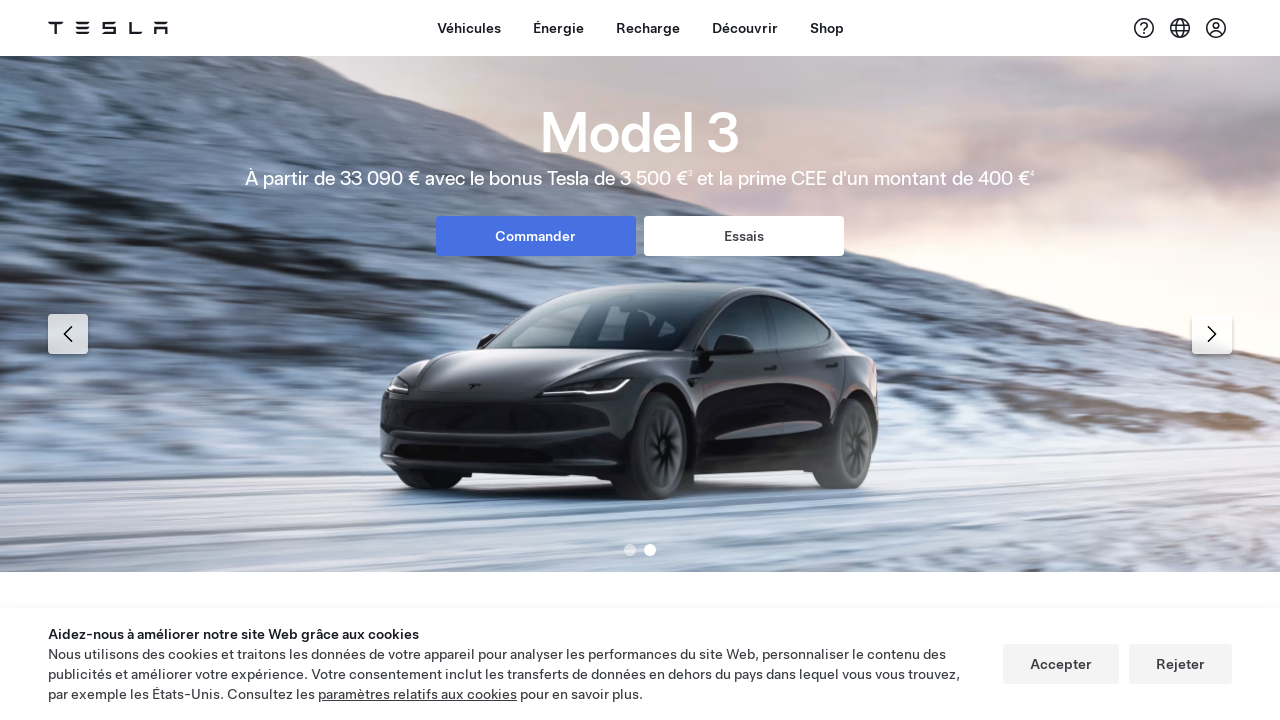

Waited for page to reach domcontentloaded state
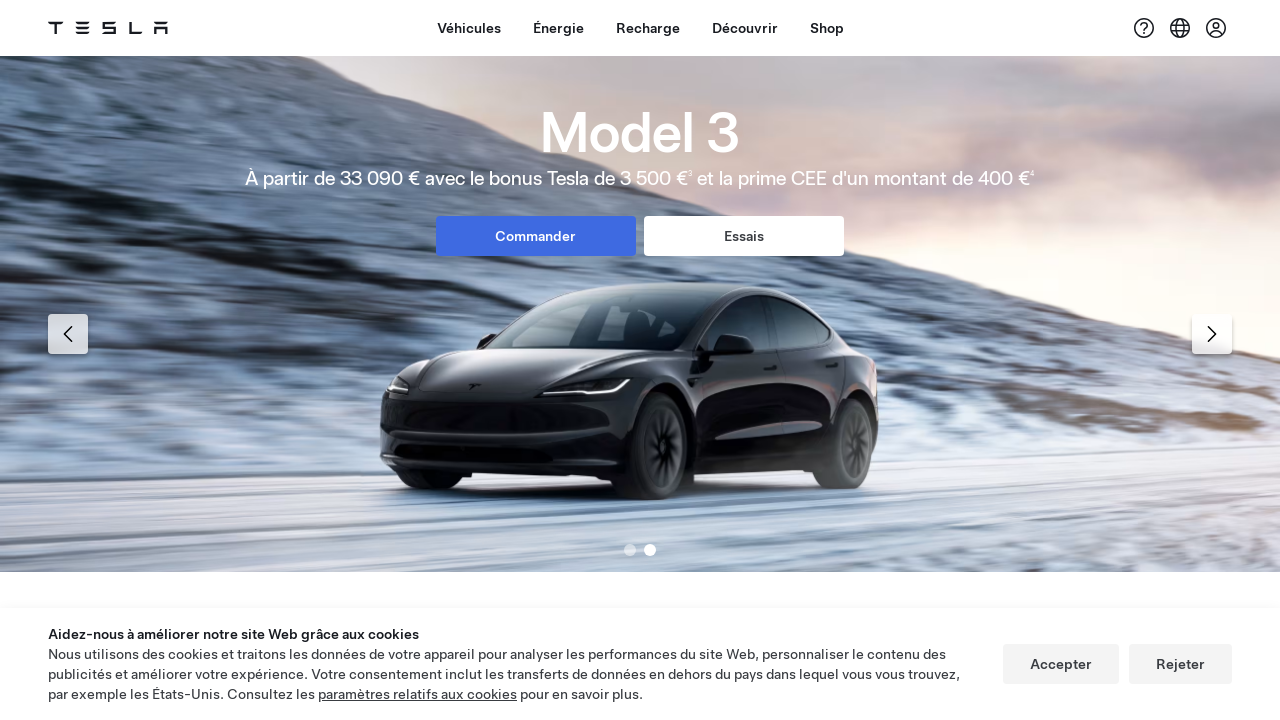

Retrieved meta description content from page
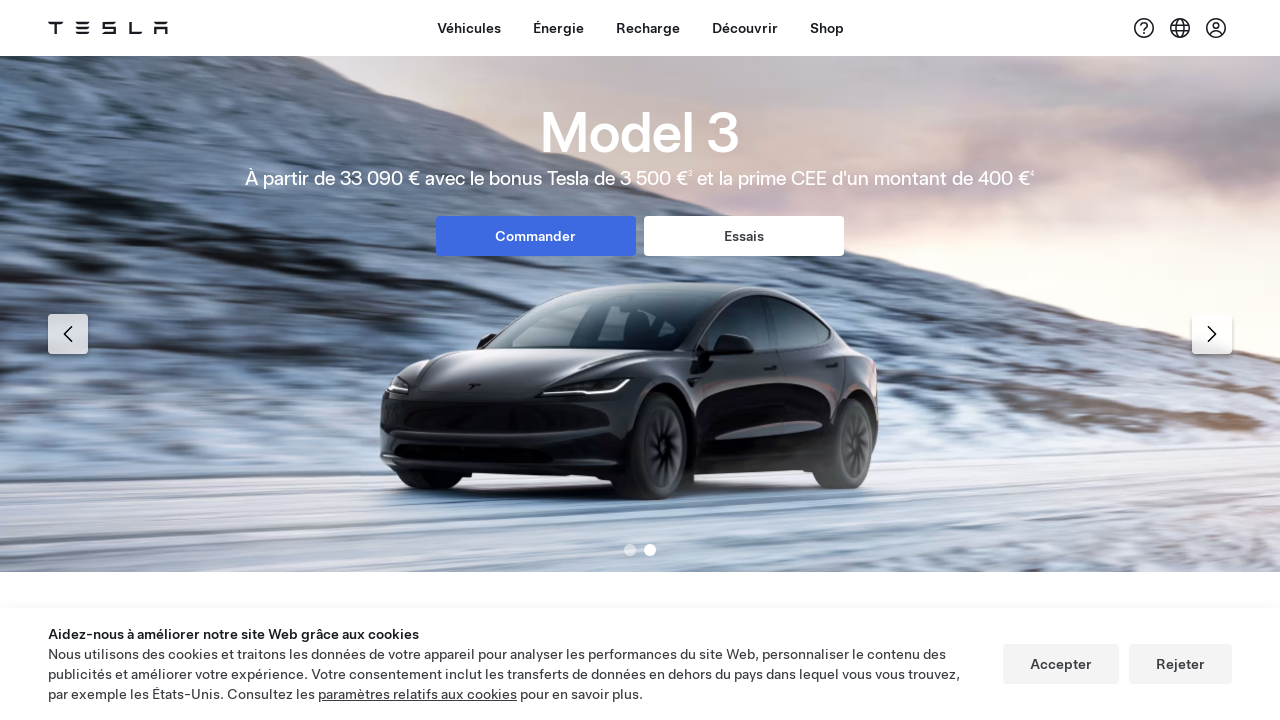

Verified meta description is not empty
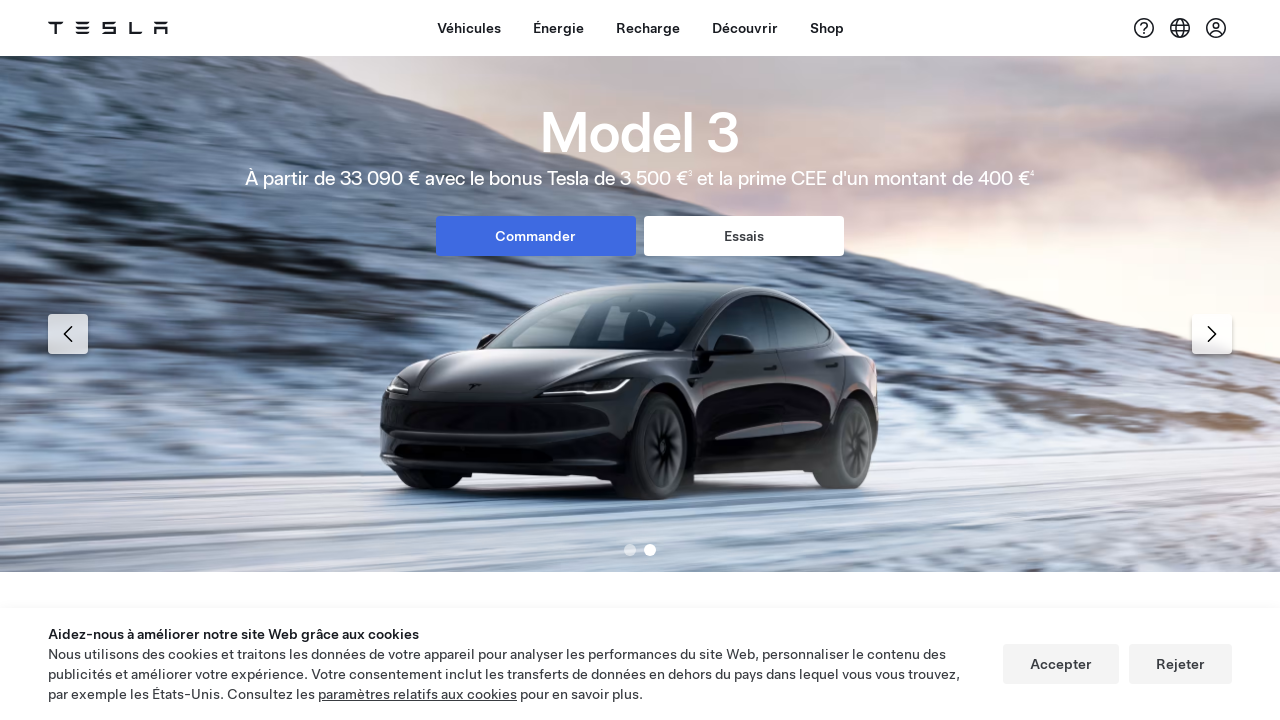

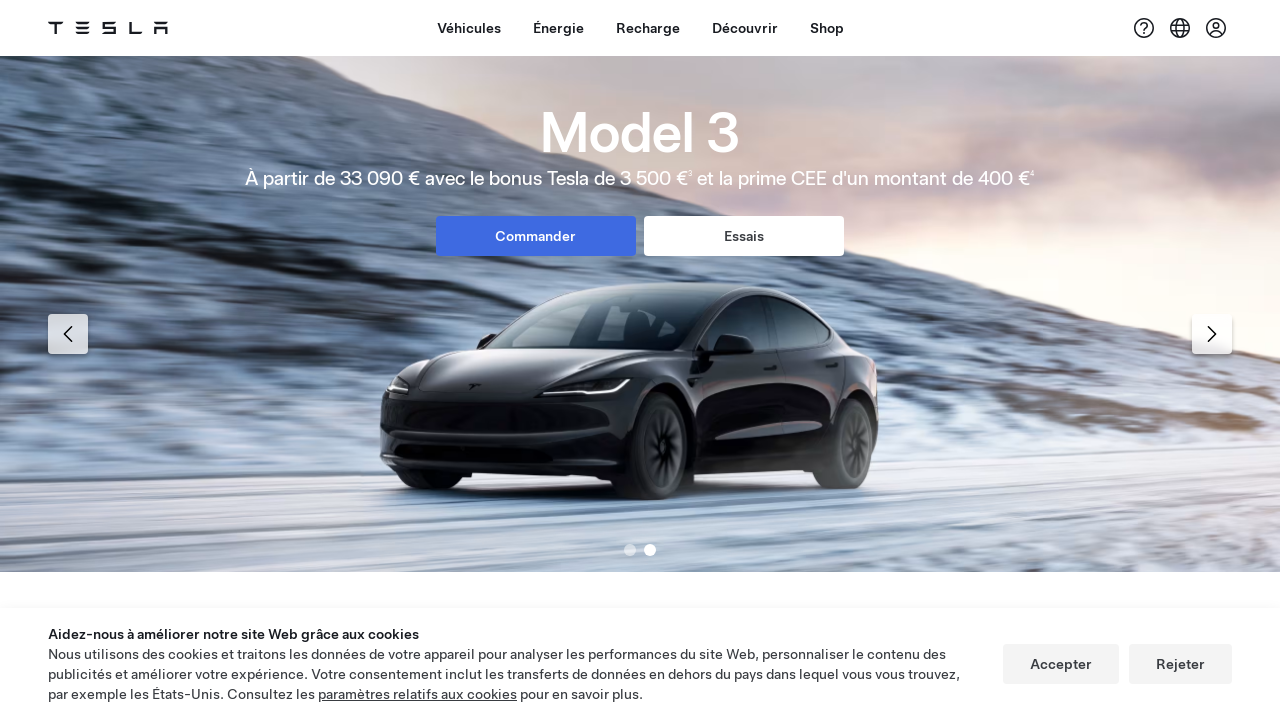